Tests table sorting functionality by clicking the Due column header and verifying data is sorted in ascending order

Starting URL: http://the-internet.herokuapp.com/tables

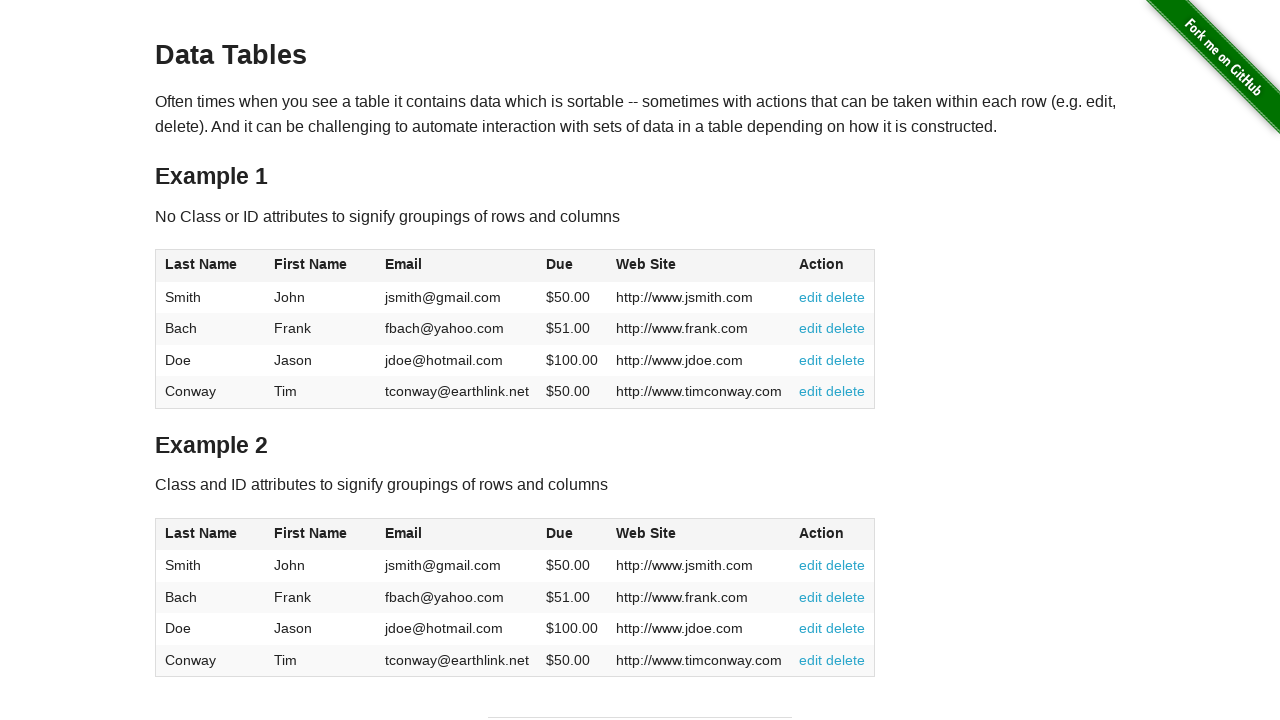

Clicked Due column header to sort table at (572, 266) on #table1 thead tr th:nth-of-type(4)
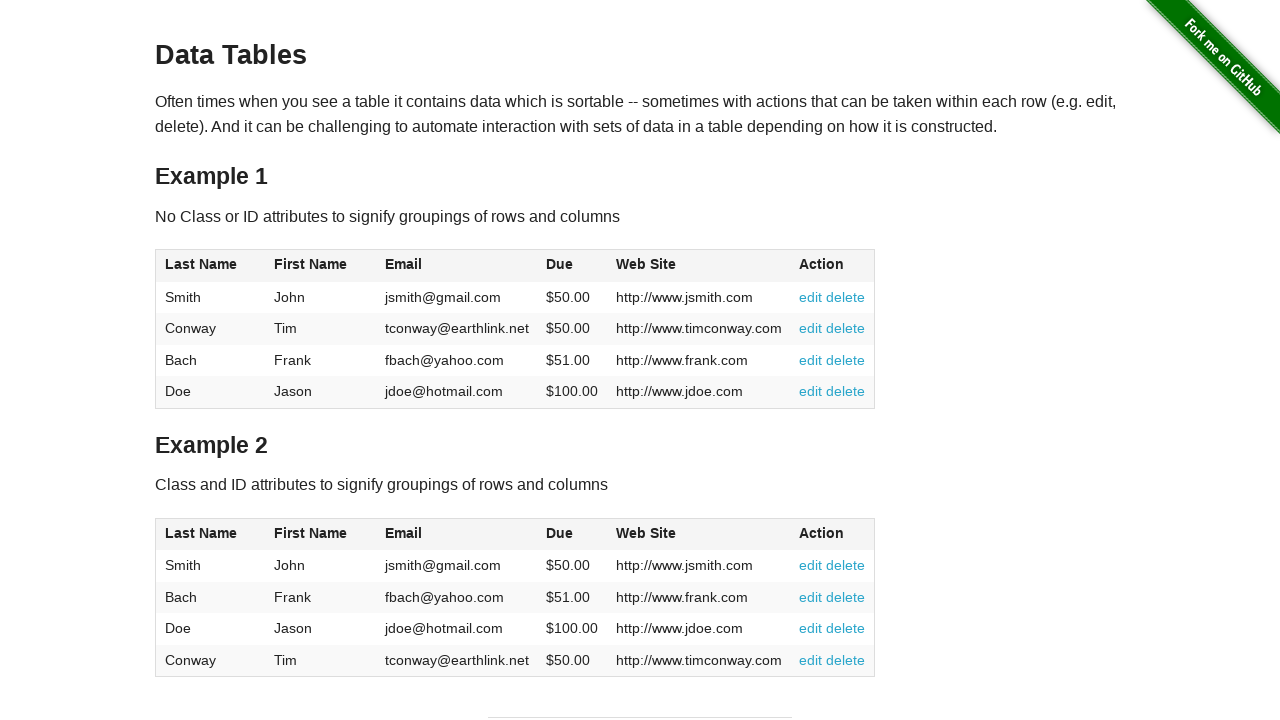

Waited 500ms for table to sort
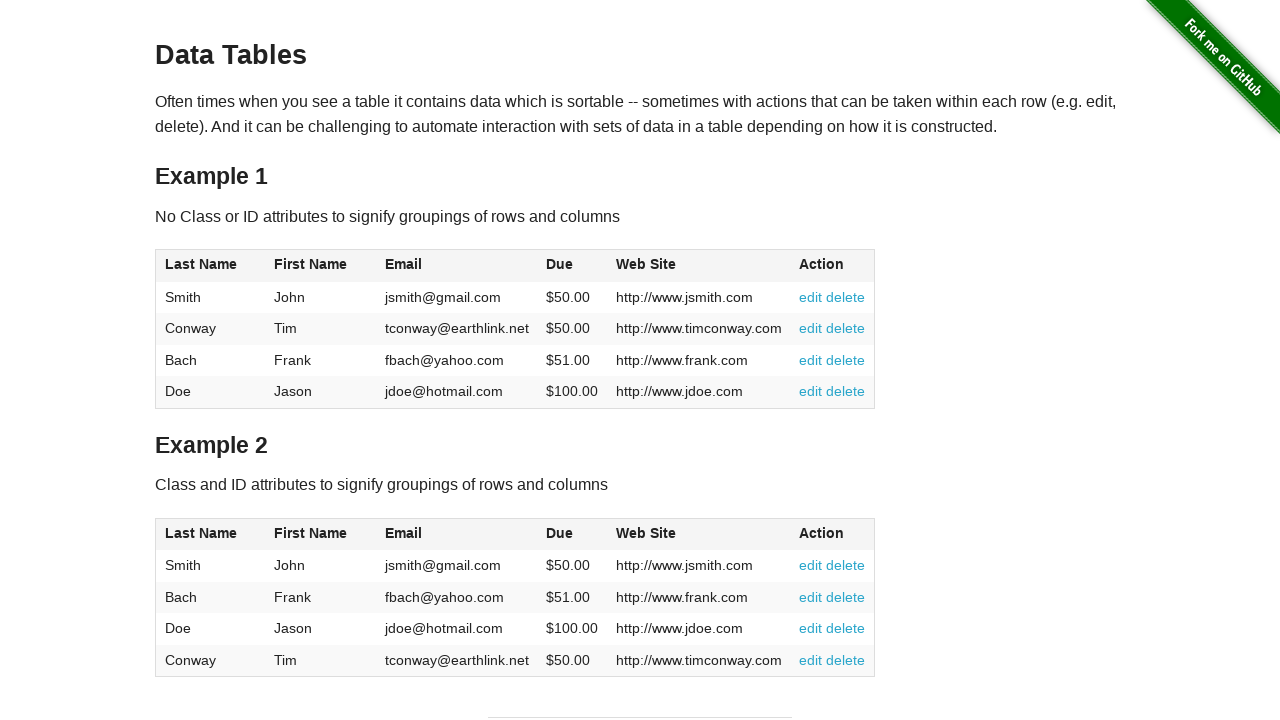

Verified Due column values are present in sorted table
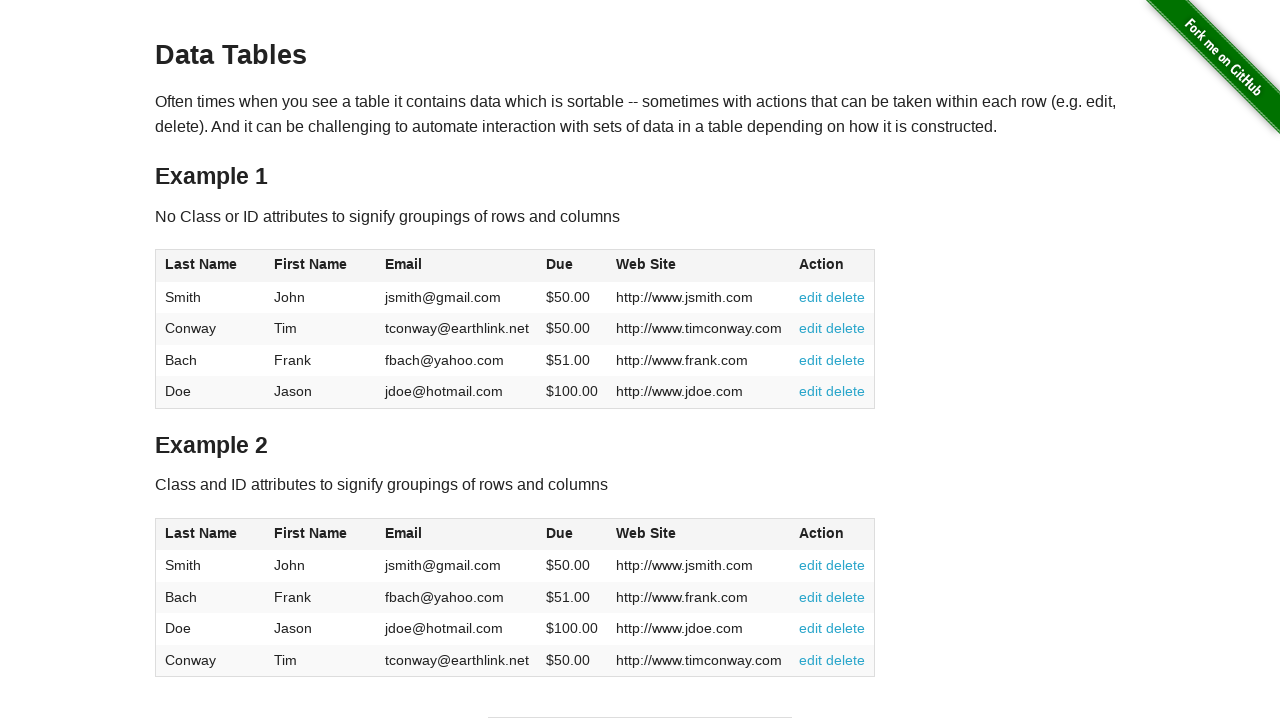

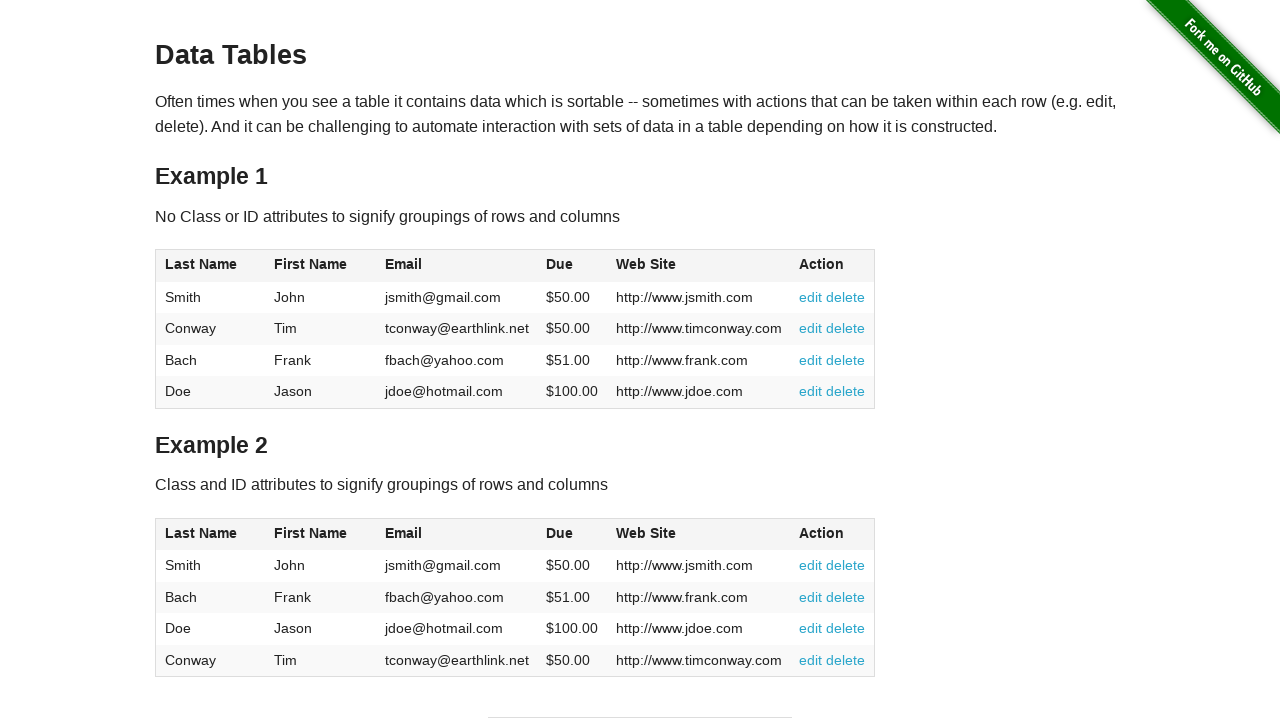